Tests navigation to Google Adwords and verifies the URL contains google.com after any redirects.

Starting URL: http://adwords.google.com

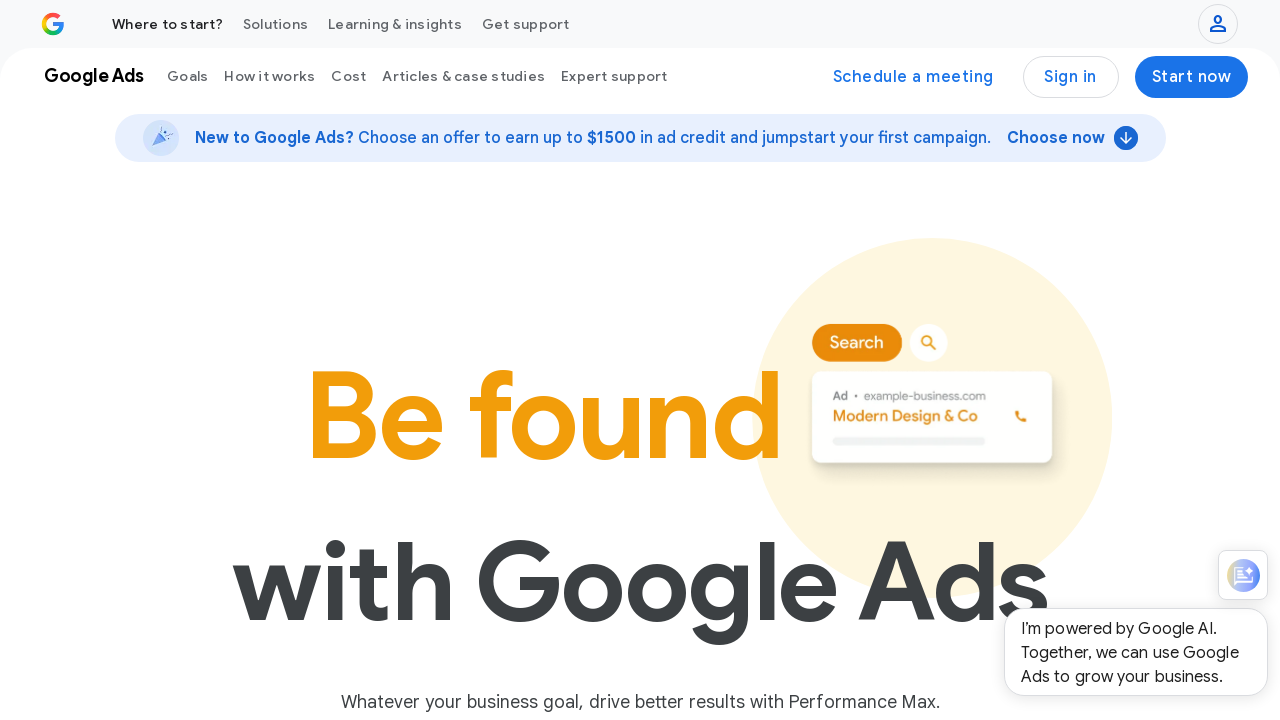

Waited for page to reach domcontentloaded state after redirects
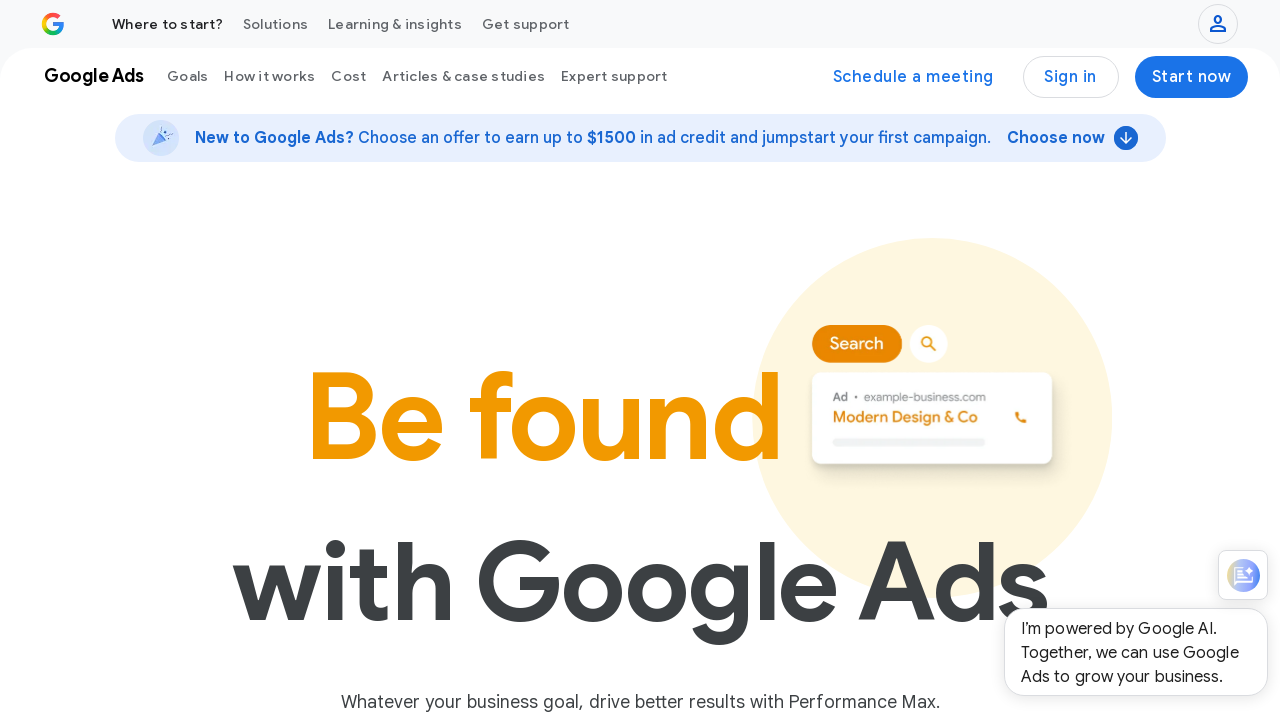

Verified that URL contains 'google.com'
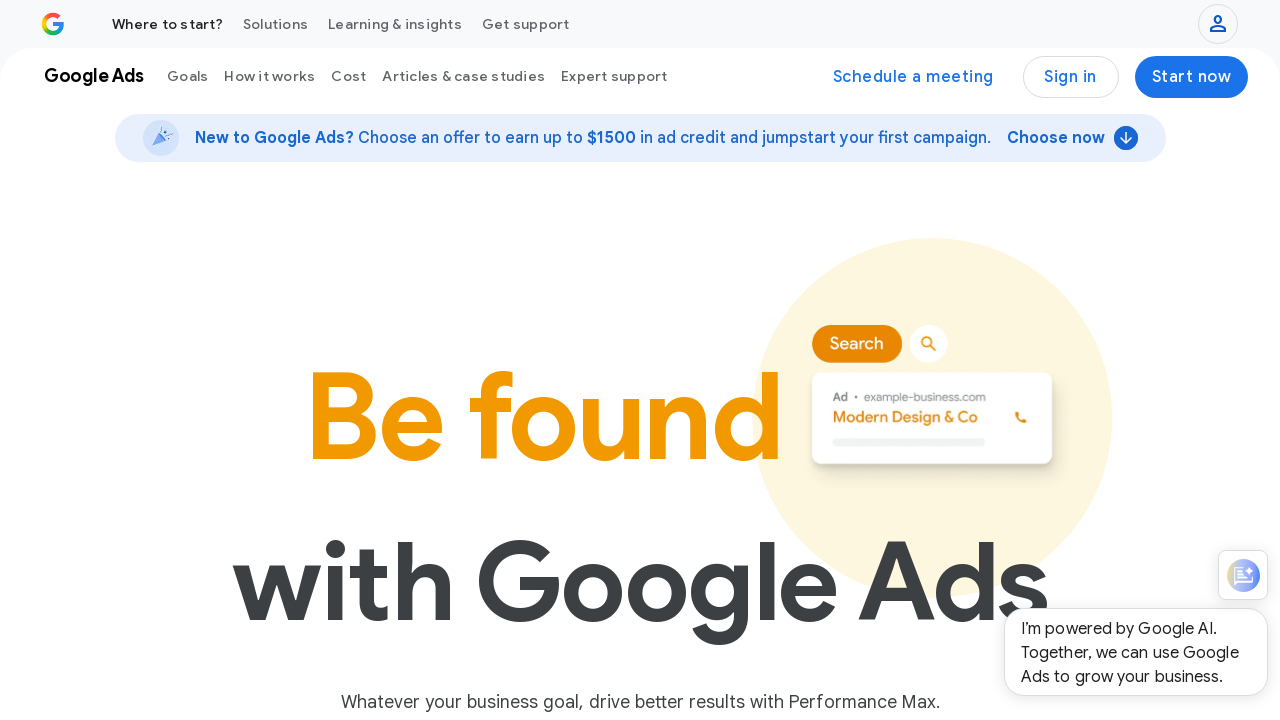

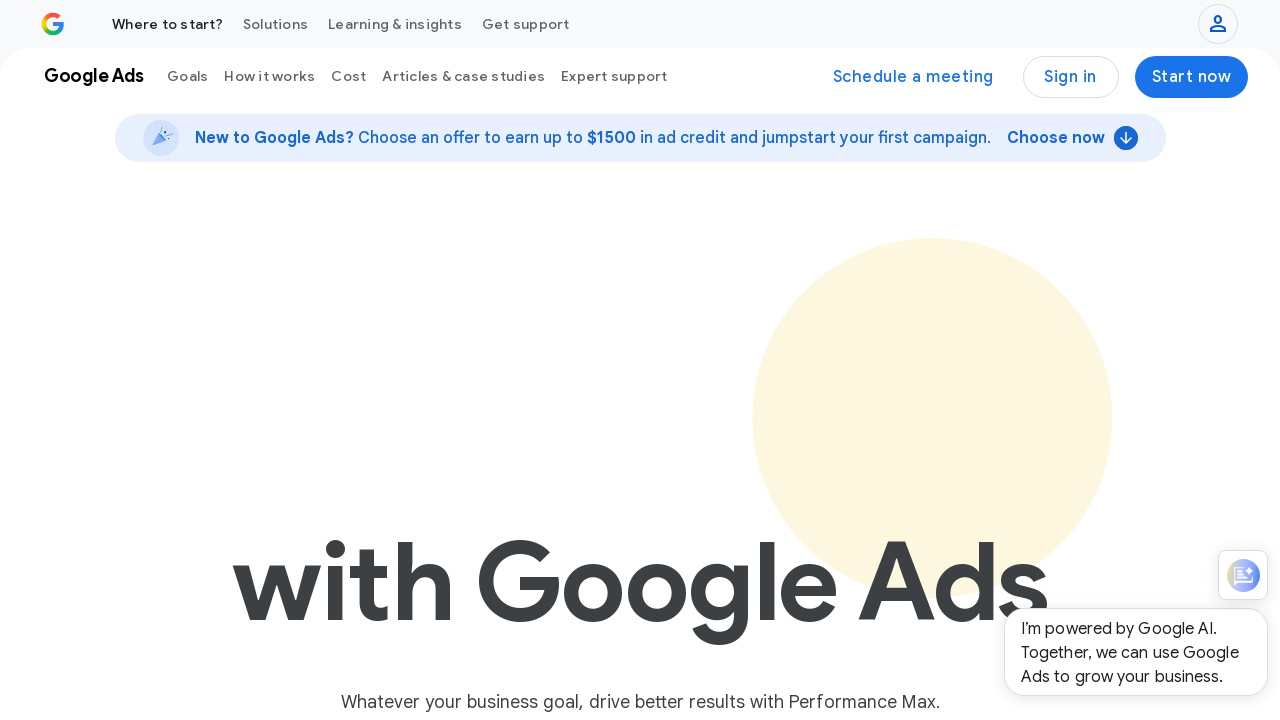